Tests browser window handling by clicking links that open new windows/popups, switching between windows, reading content from popups, and closing them appropriately.

Starting URL: http://omayo.blogspot.com/

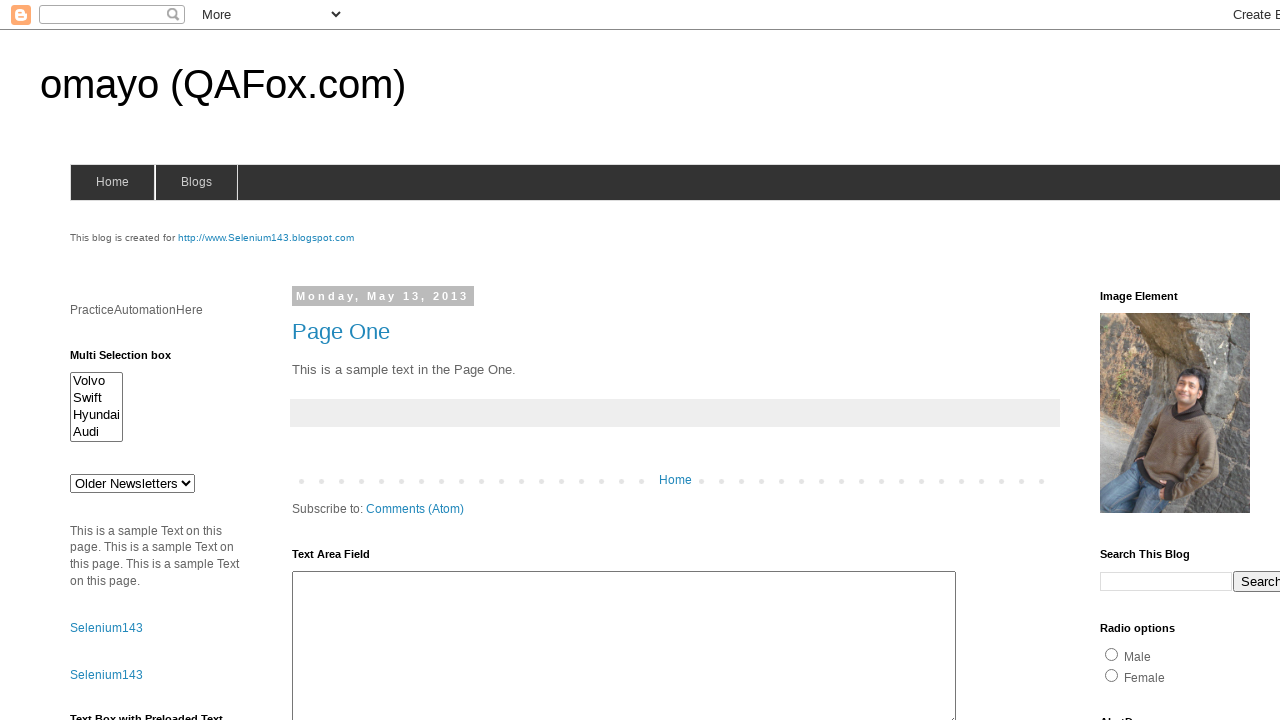

Clicked 'Blogger' link to open new window at (753, 673) on text=Blogger
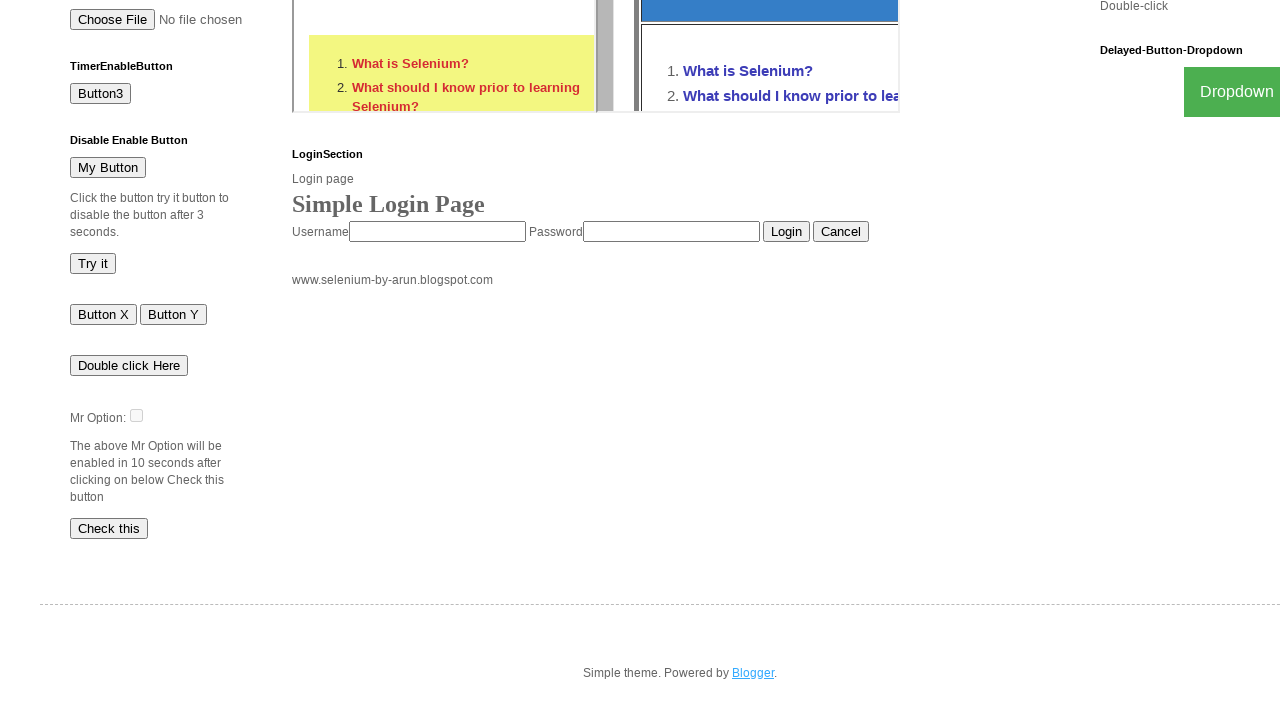

New window opened for Blogger link
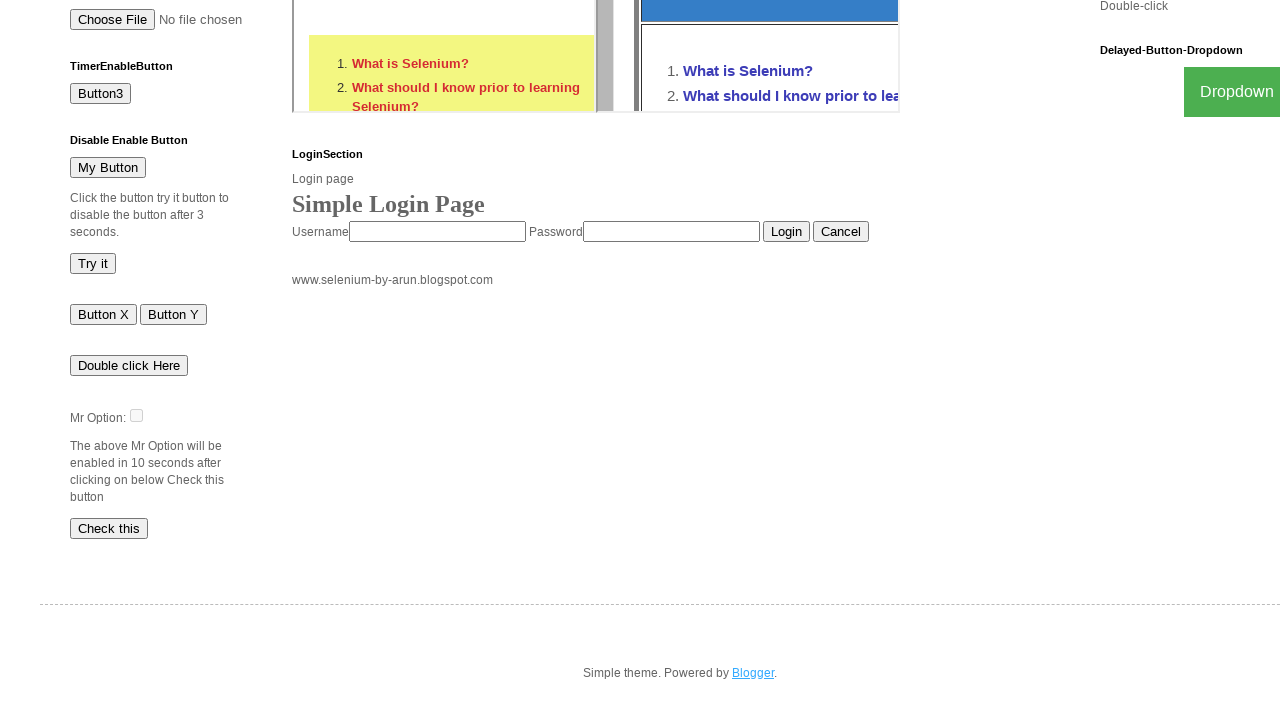

New window loaded completely
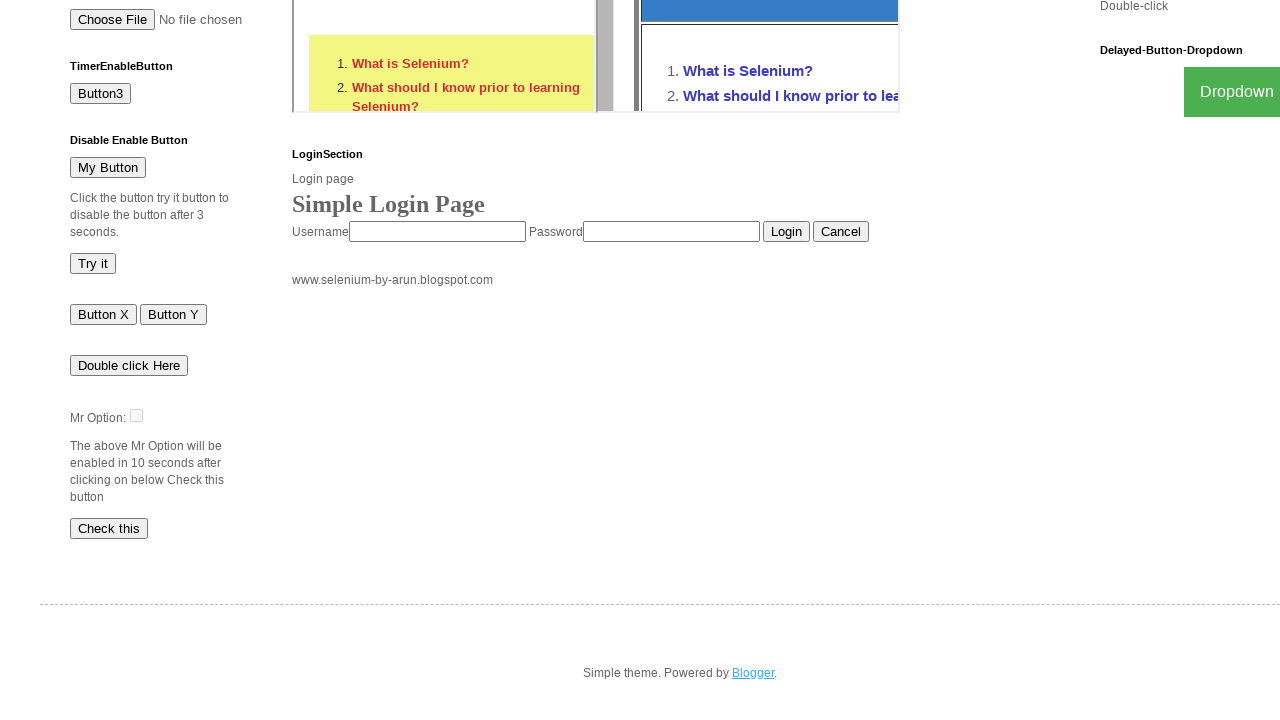

Closed the new window
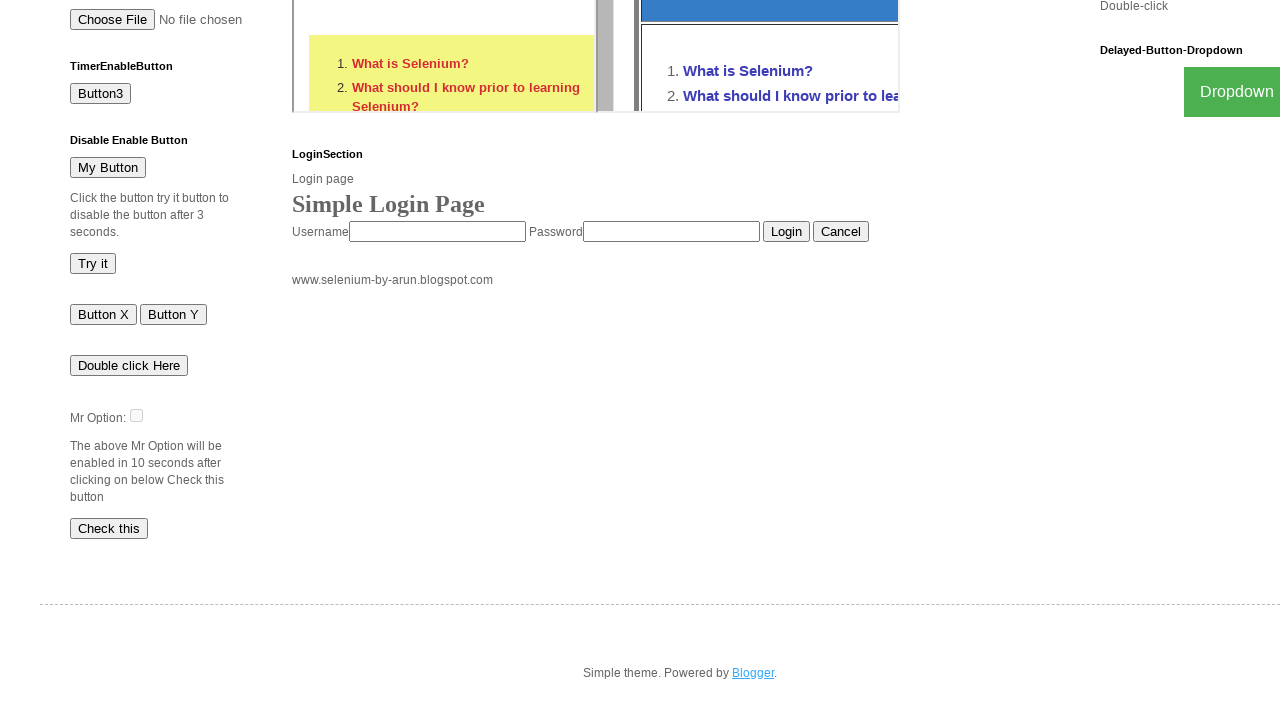

Clicked 'Open a popup window' link at (132, 360) on text=Open a popup window
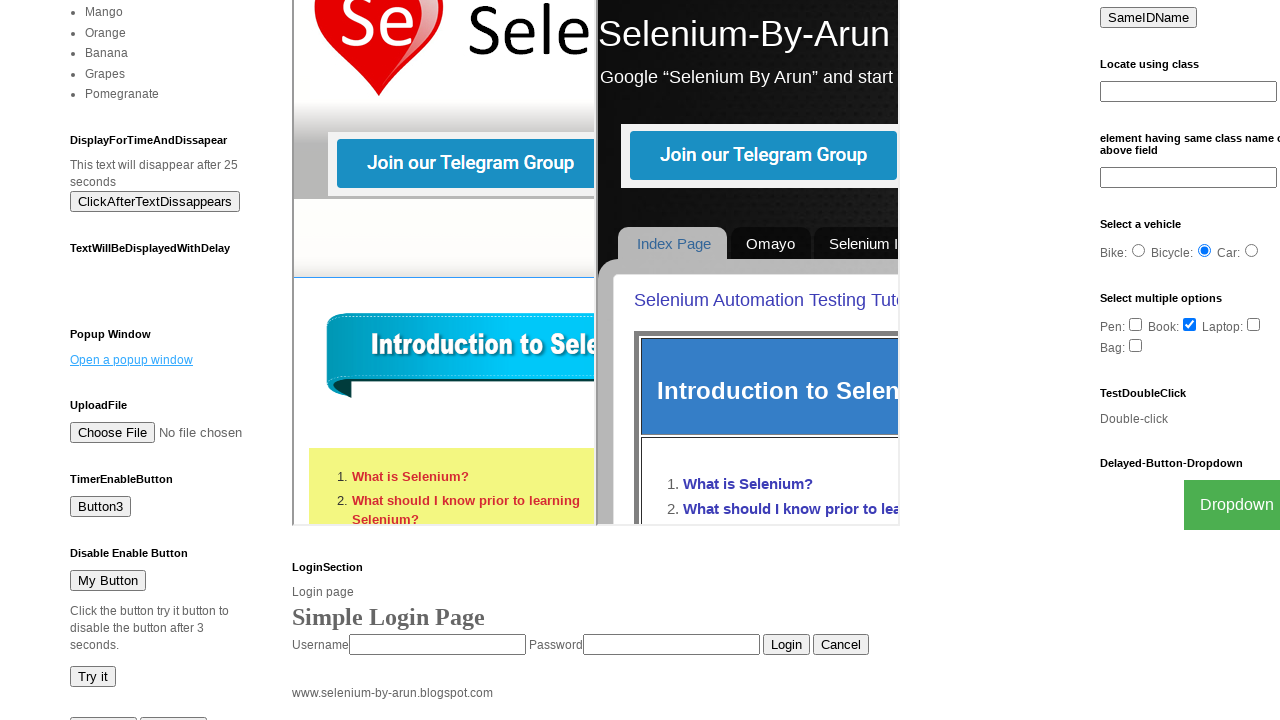

Popup window opened
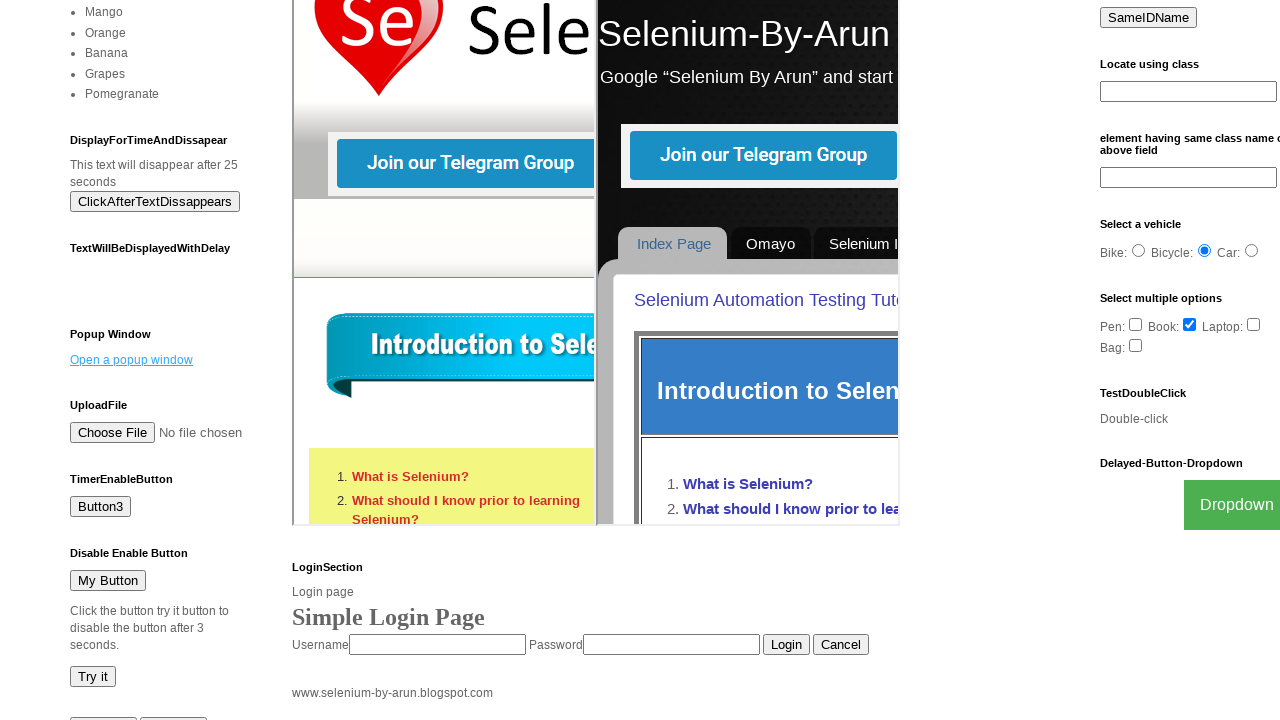

Popup window loaded completely
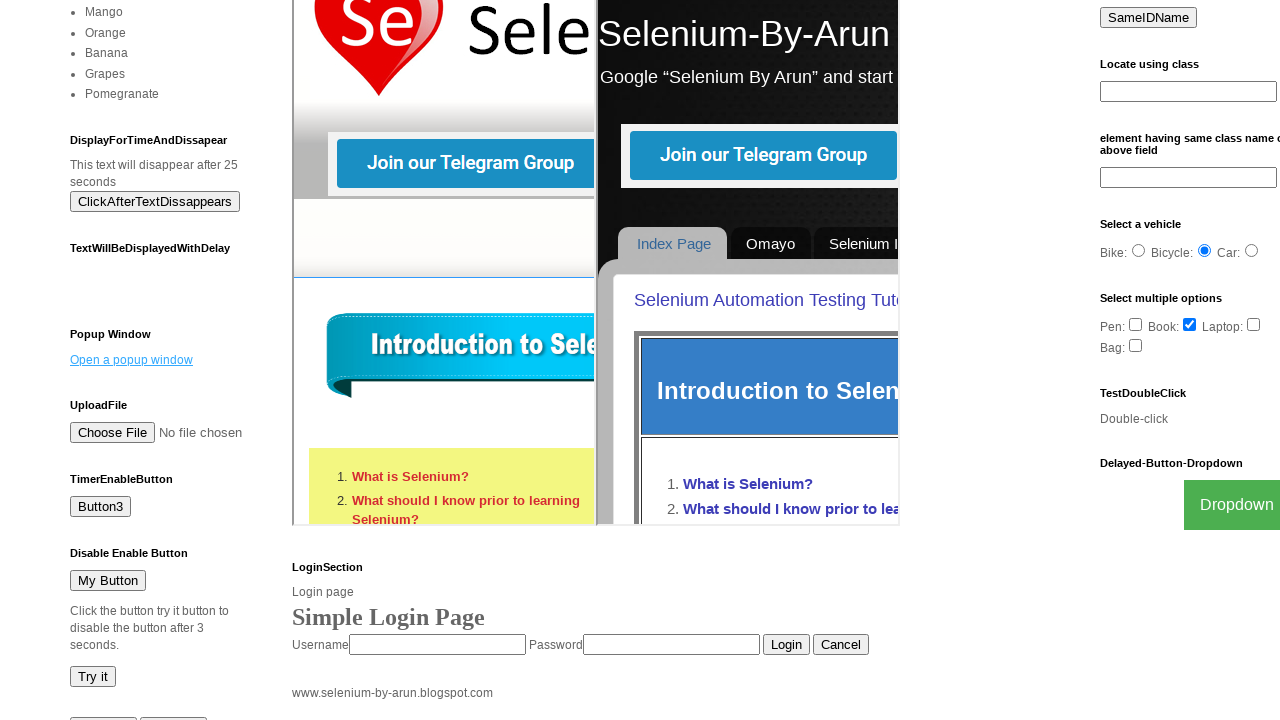

Clicked link1 element on main page at (106, 361) on #link1
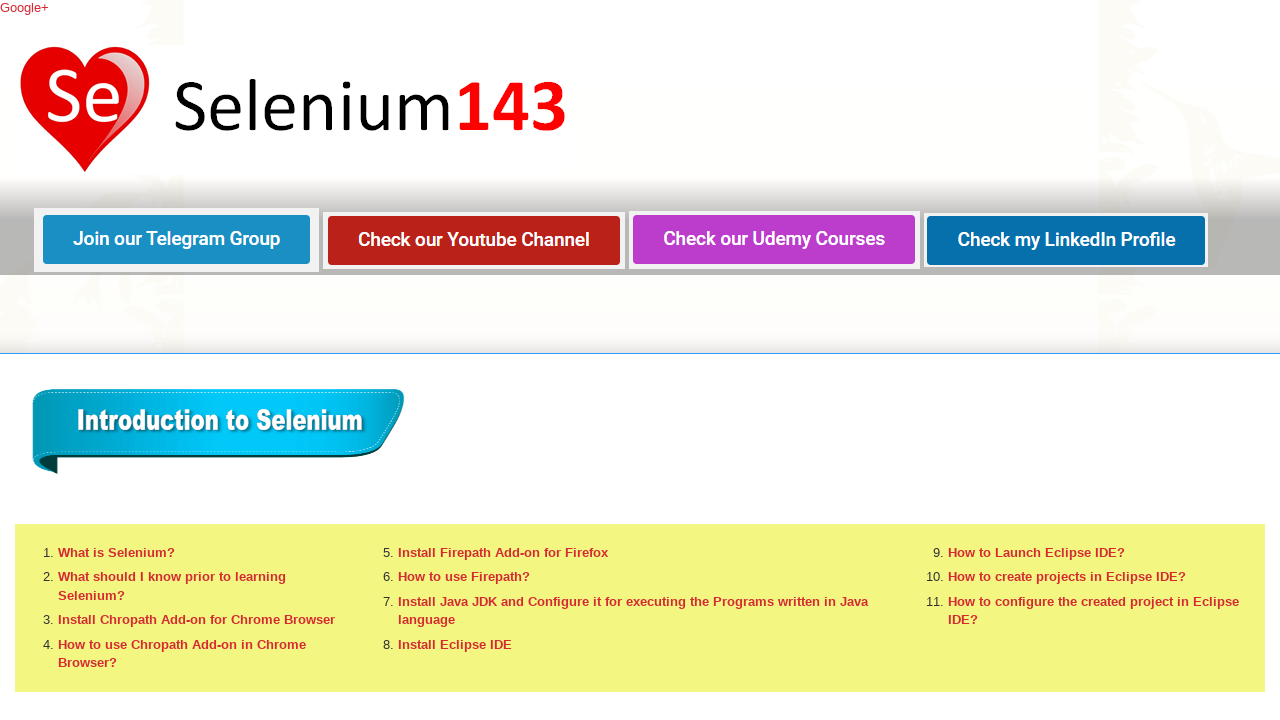

Waited 1 second for navigation or action to complete
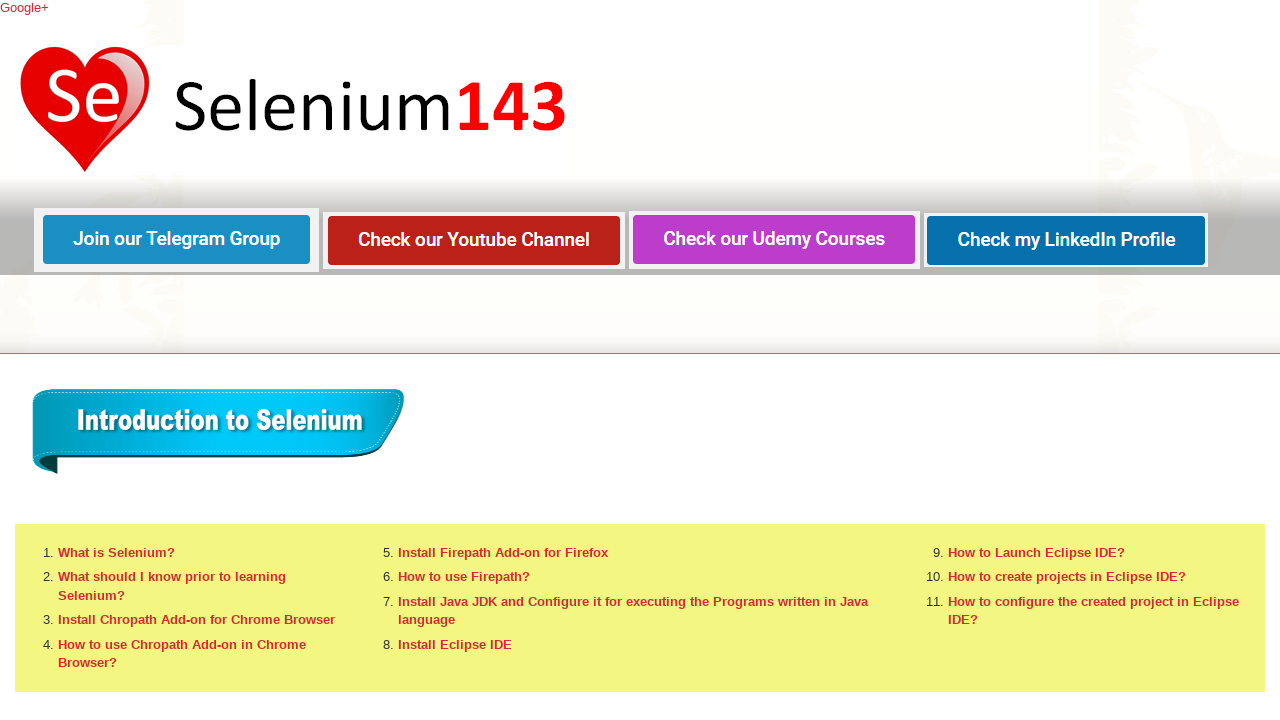

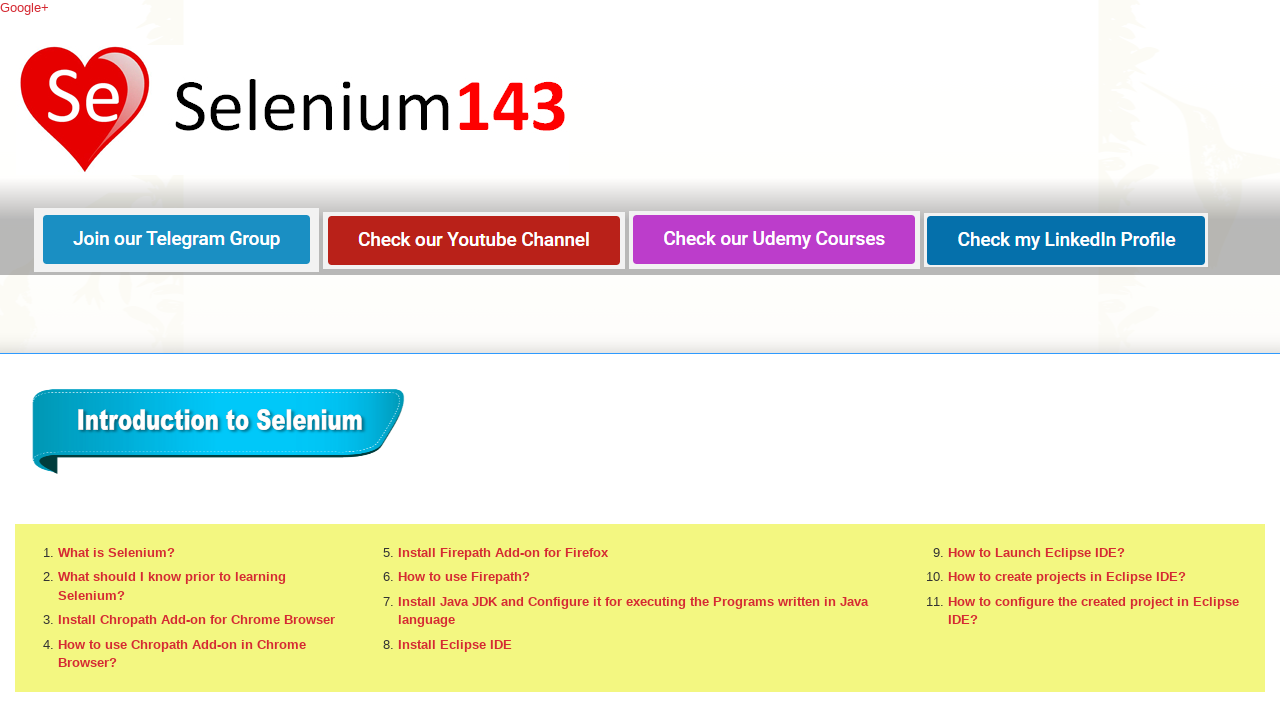